Tests that clicking the "Home" link on the disappearing elements page redirects the user to the welcome/home page.

Starting URL: https://the-internet.herokuapp.com/disappearing_elements

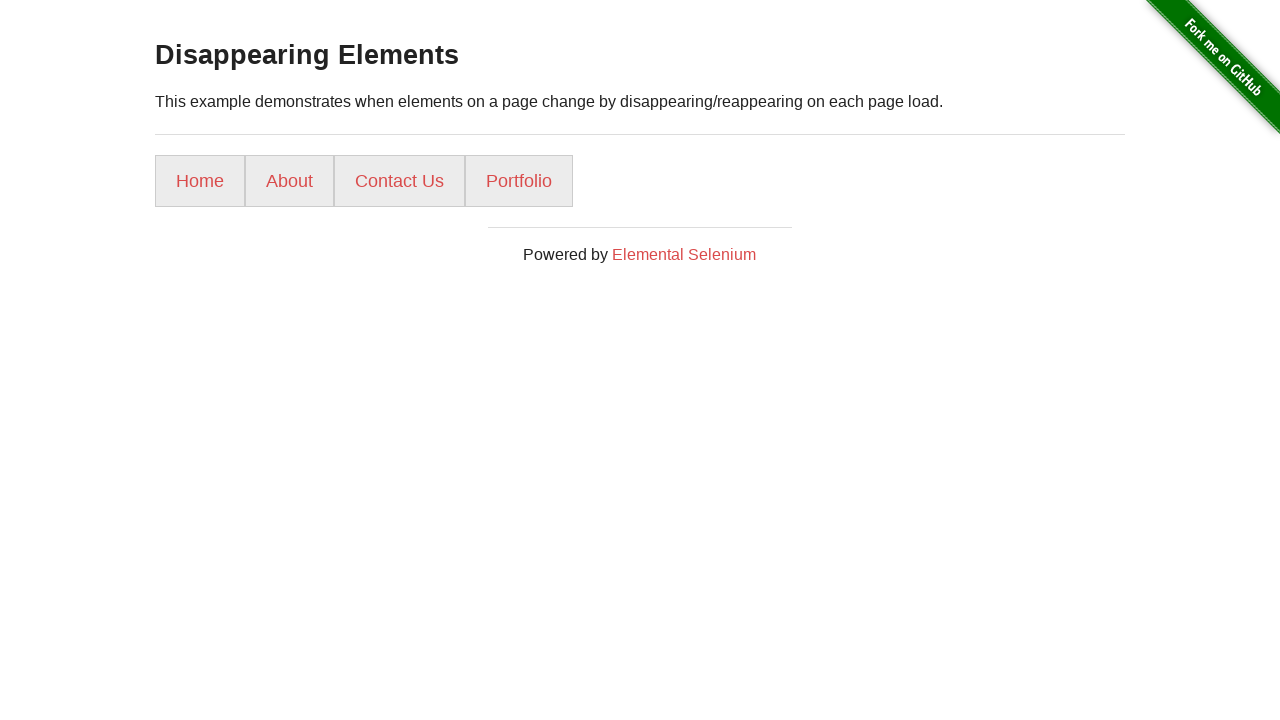

Navigated to disappearing elements page
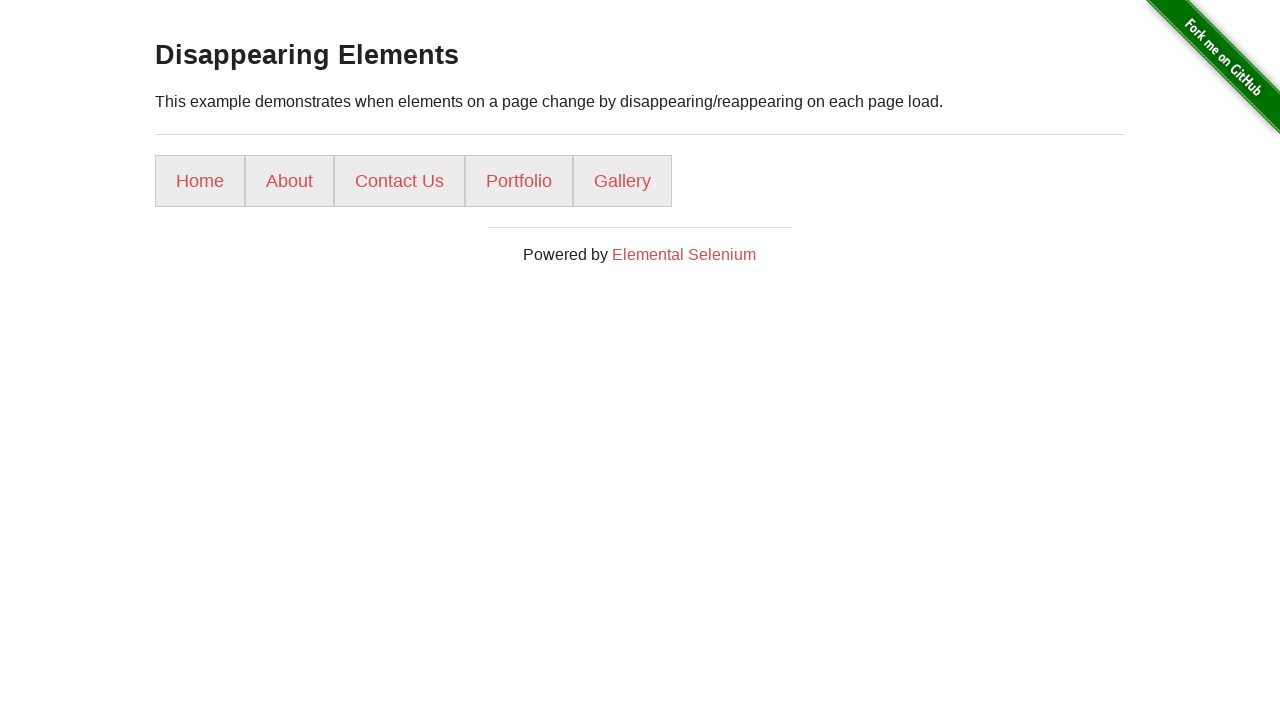

Clicked Home link at (200, 181) on a:has-text('Home')
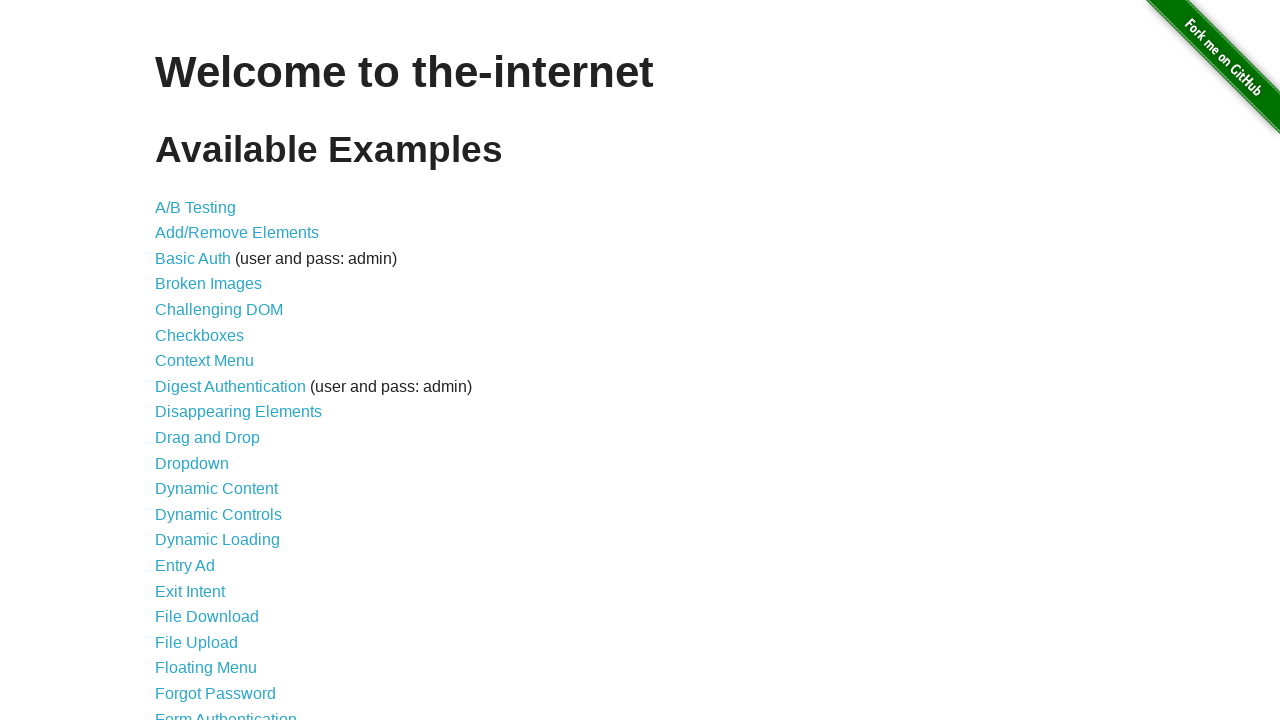

Verified redirection to home page by waiting for Welcome header
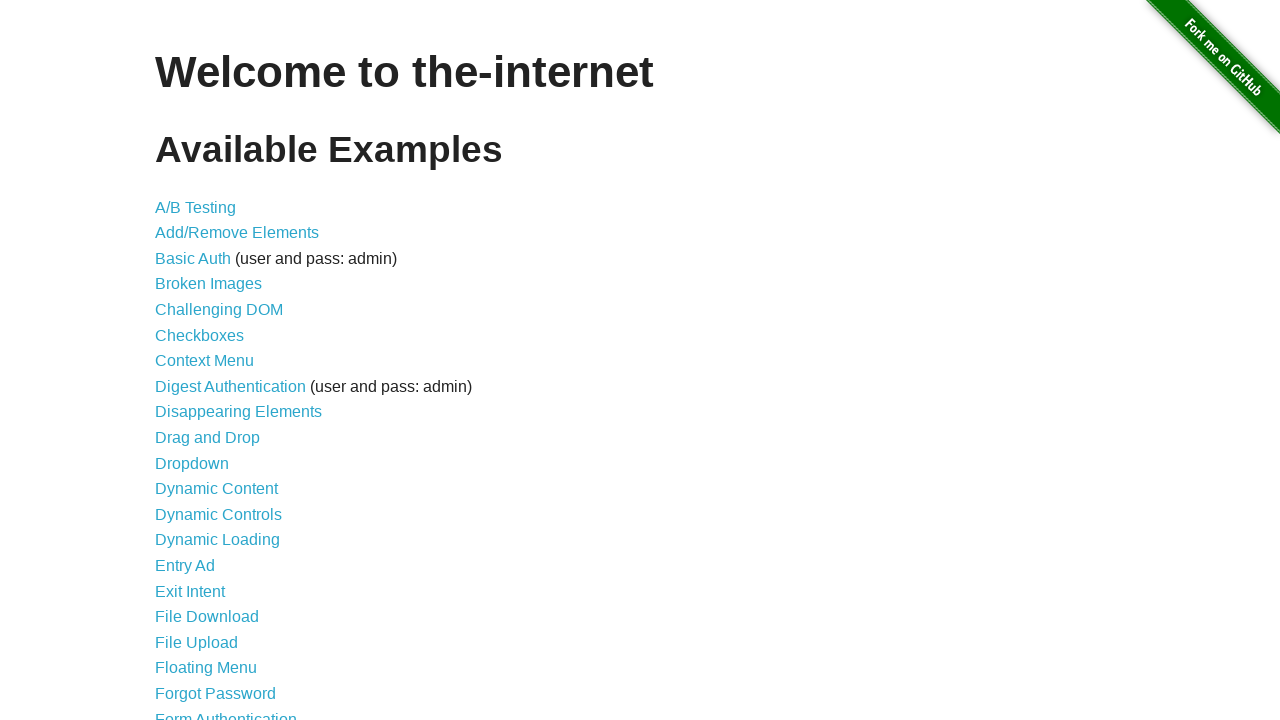

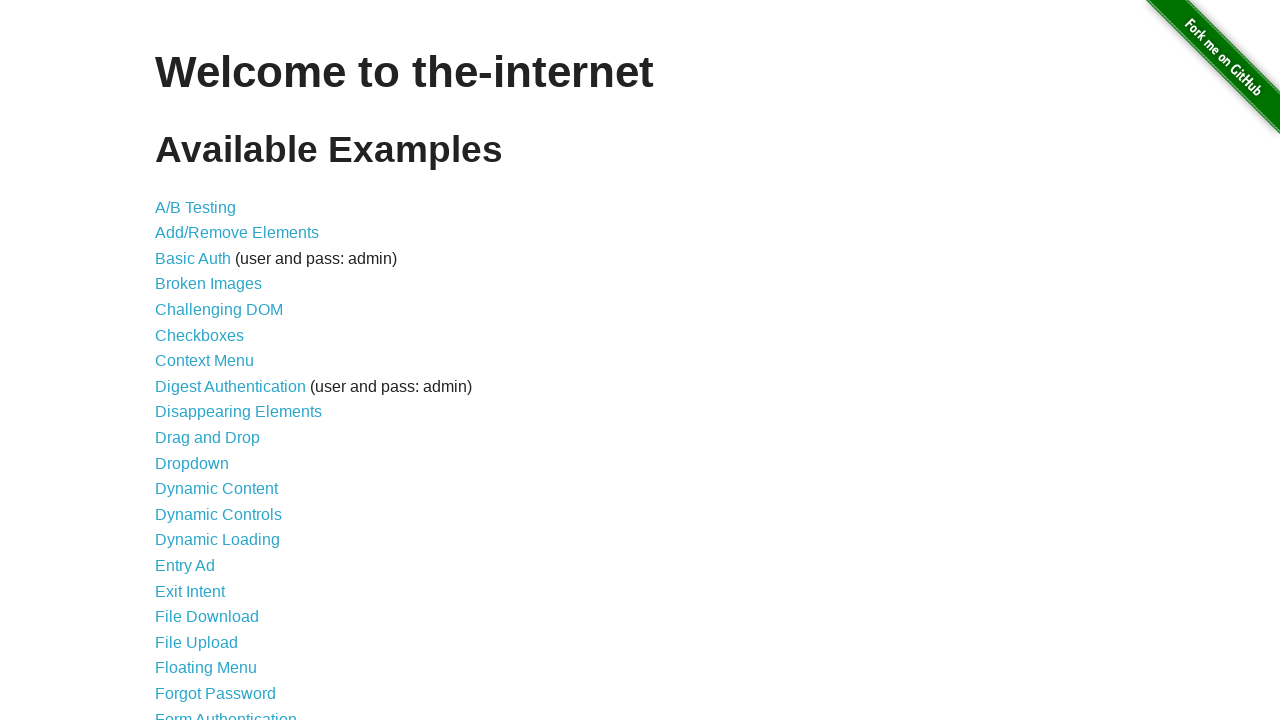